Tests dropdown selection functionality by selecting a birth date (year 2000, January, day 10) using three different selection methods: selectByIndex, selectByValue, and selectByVisibleText.

Starting URL: https://testcenter.techproeducation.com/index.php?page=dropdown

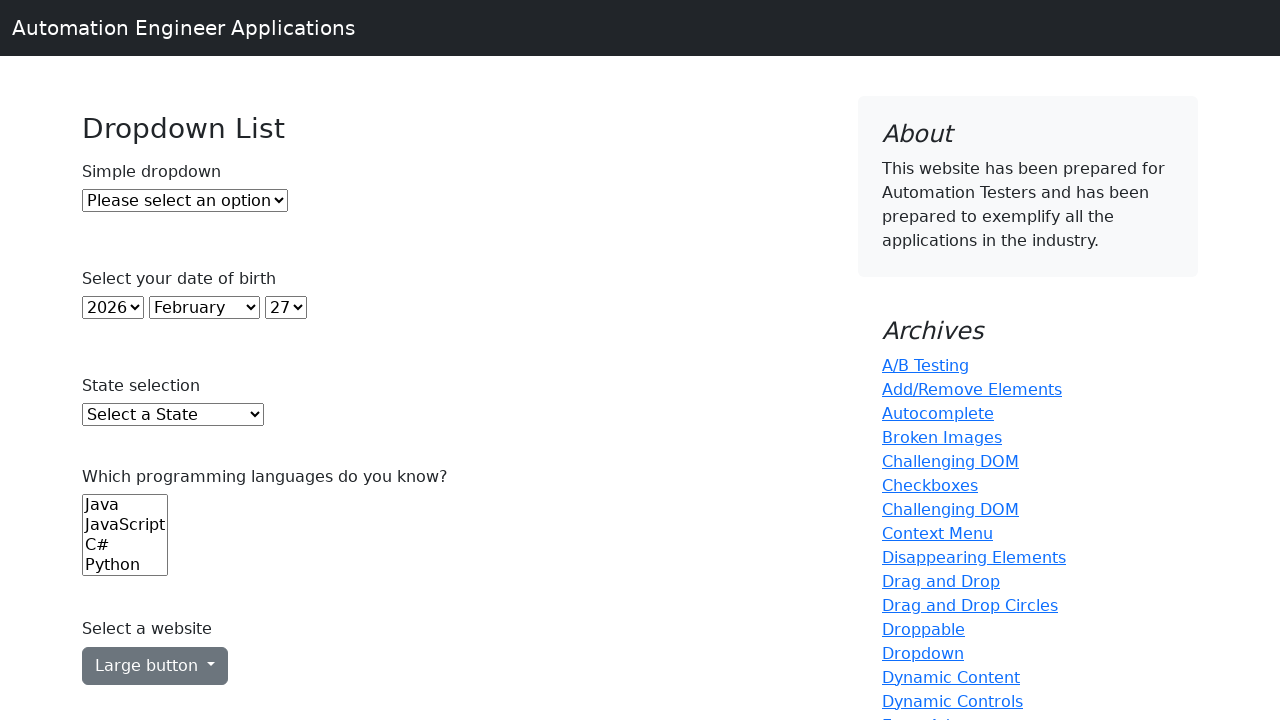

Selected year 2000 using selectByIndex method (index 22) on select#year
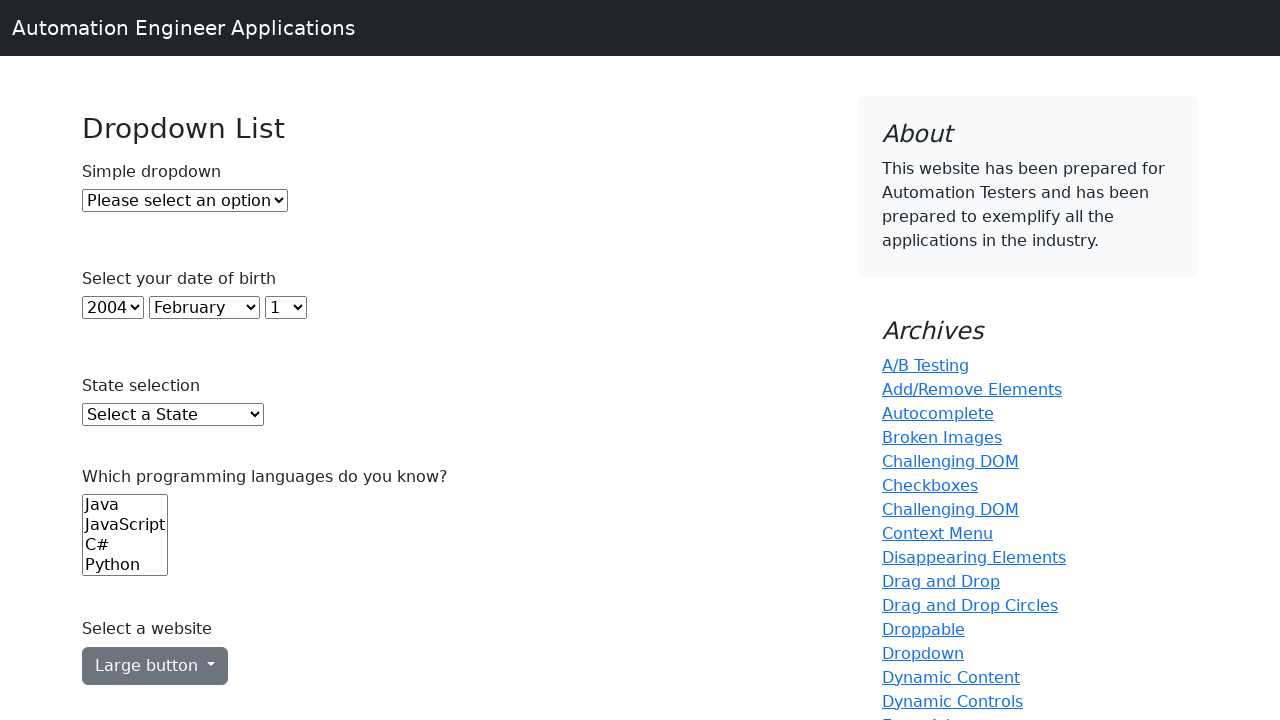

Selected month January using selectByValue method (value '0') on select#month
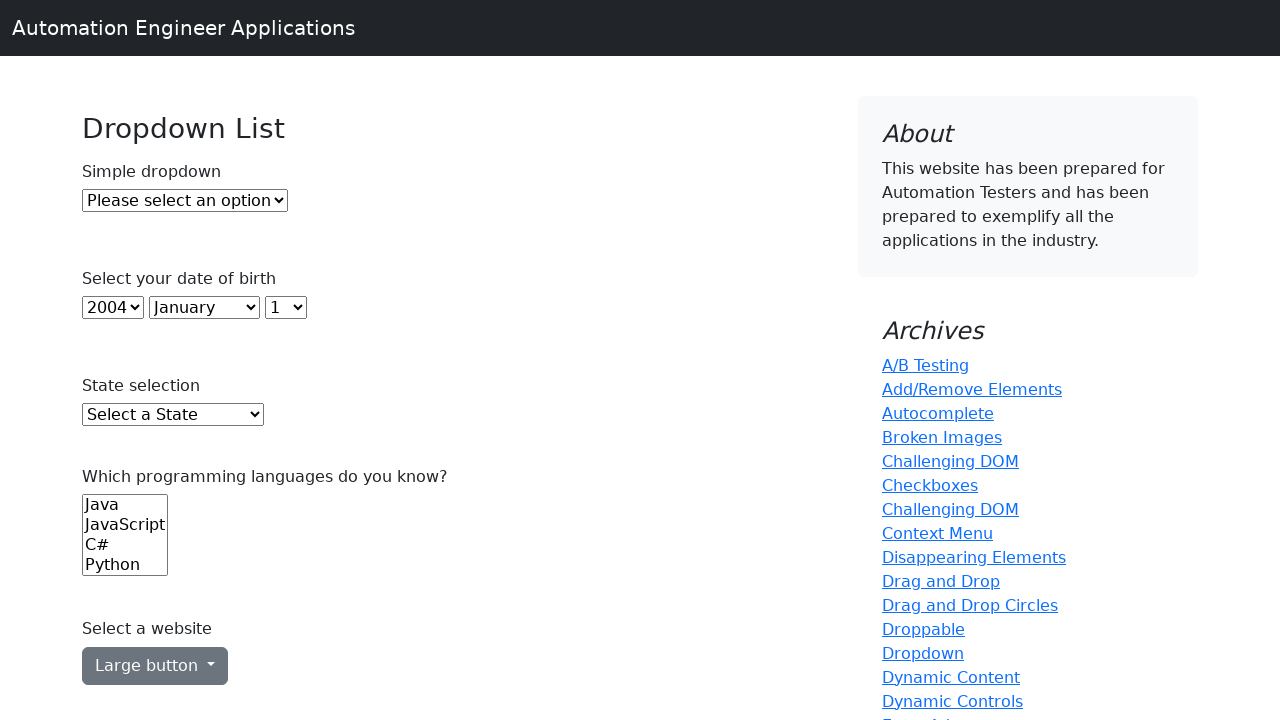

Selected day 10 using selectByVisibleText method (label '10') on select#day
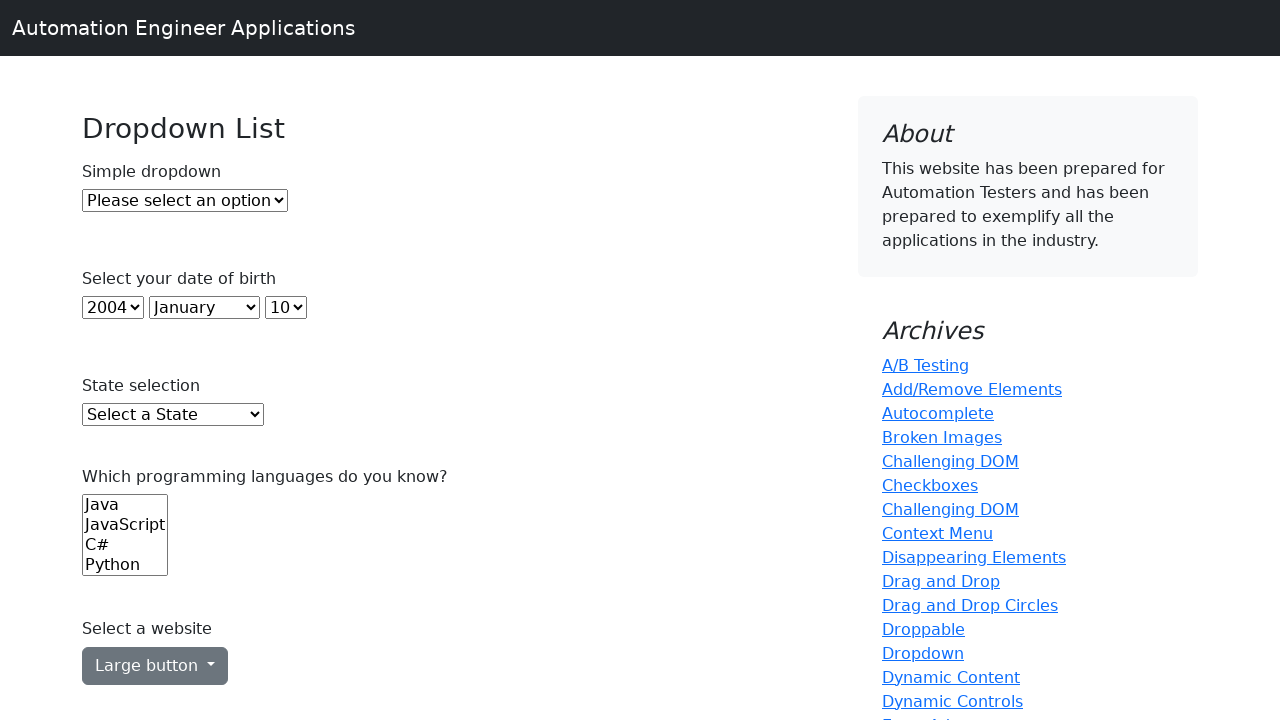

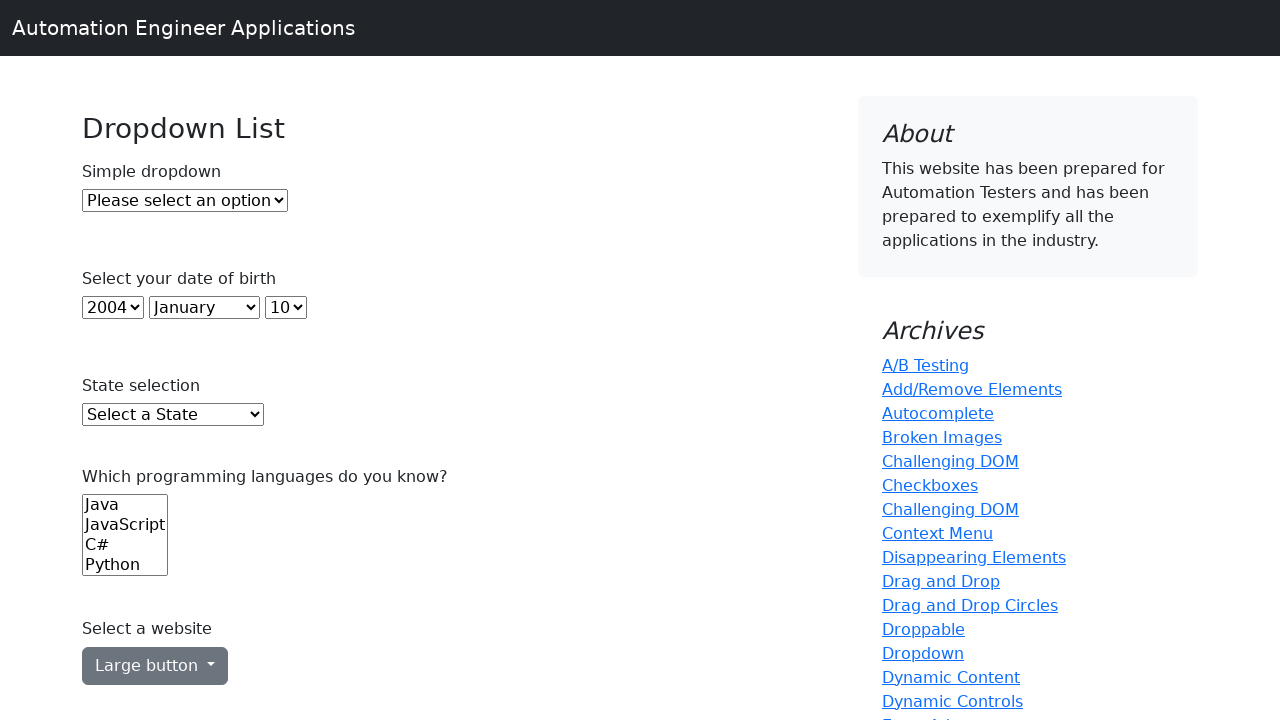